Tests checkout navigation link by clicking it and verifying URL

Starting URL: https://webshop-agil-testautomatiserare.netlify.app

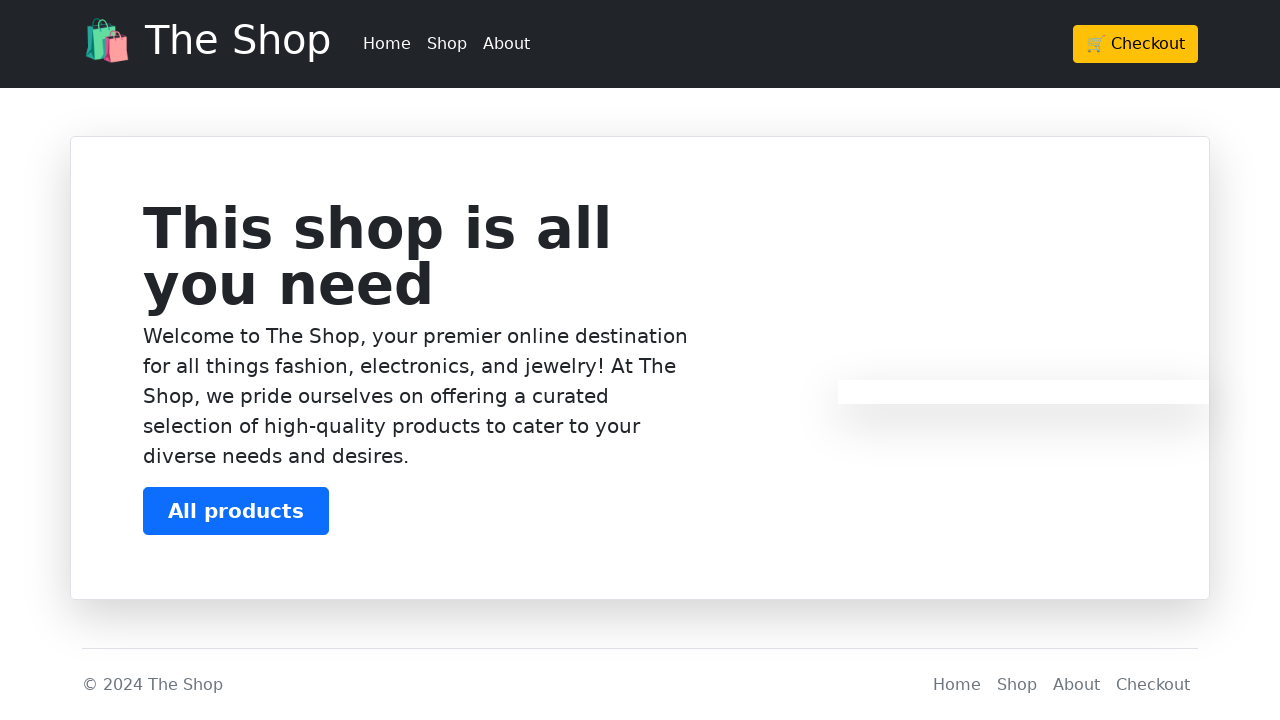

Waited for checkout navigation link to be visible
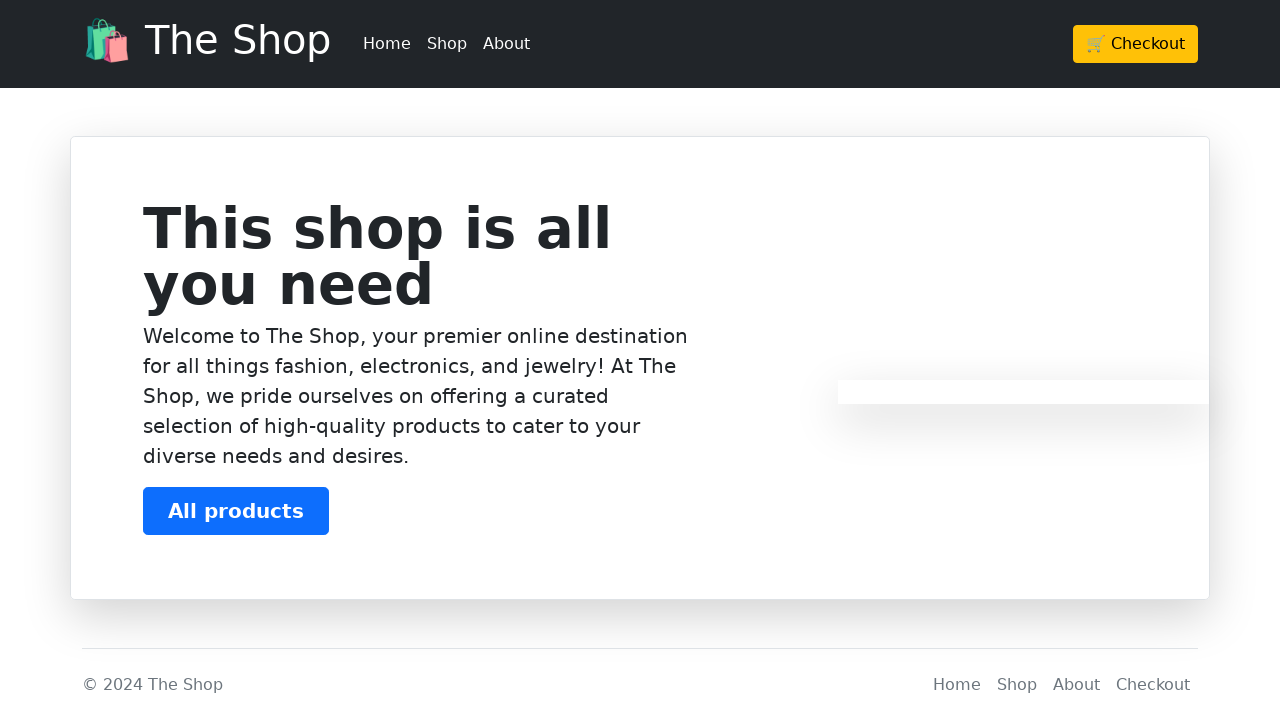

Clicked checkout navigation link at (1136, 44) on body header div div div a
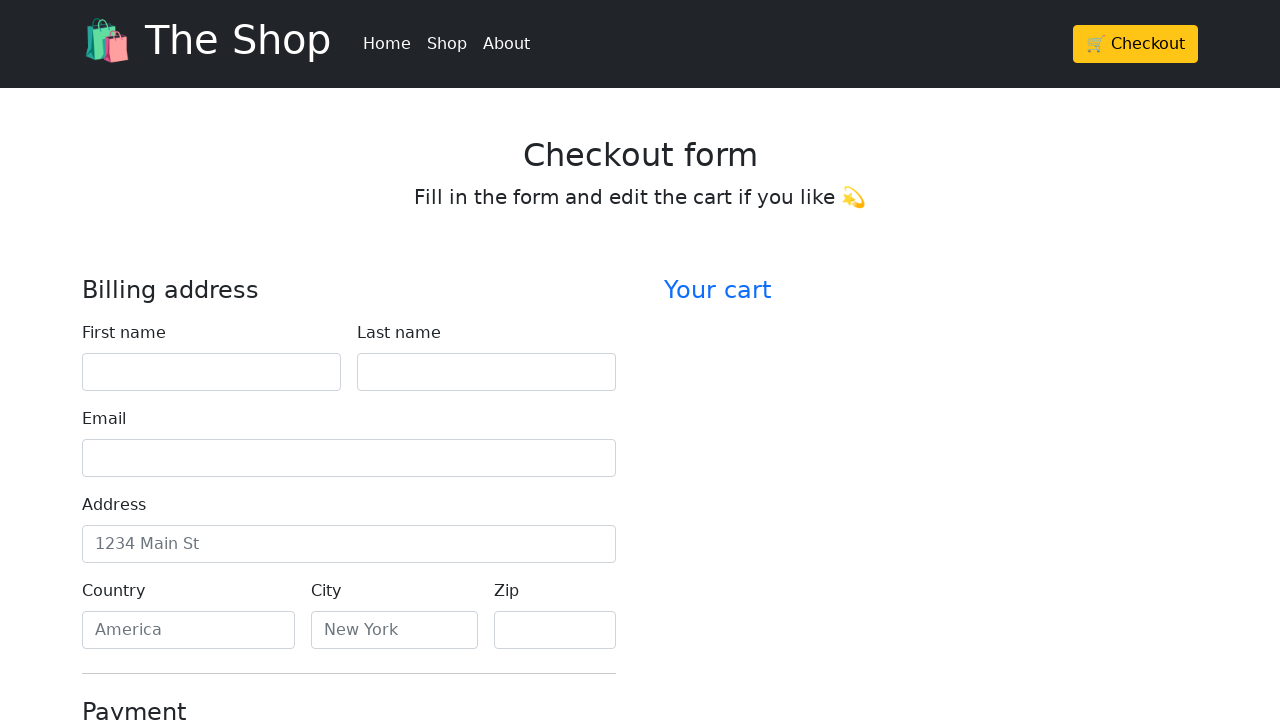

Verified successful navigation to checkout page
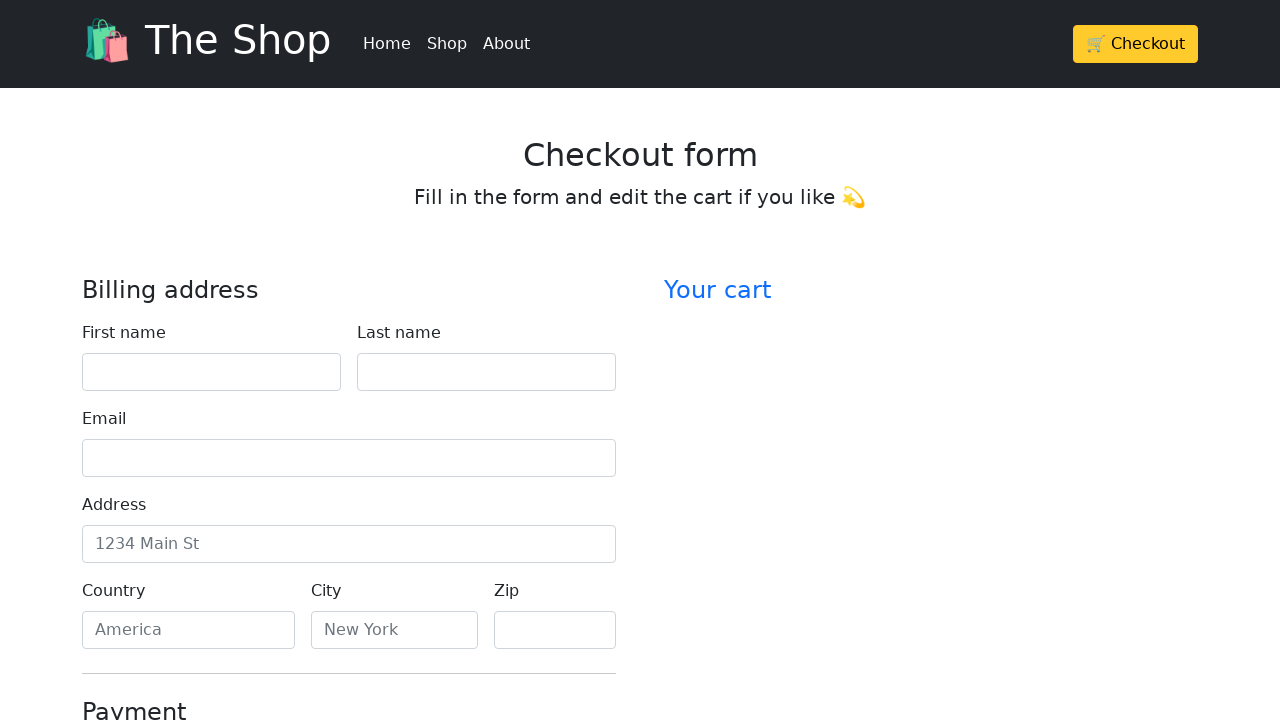

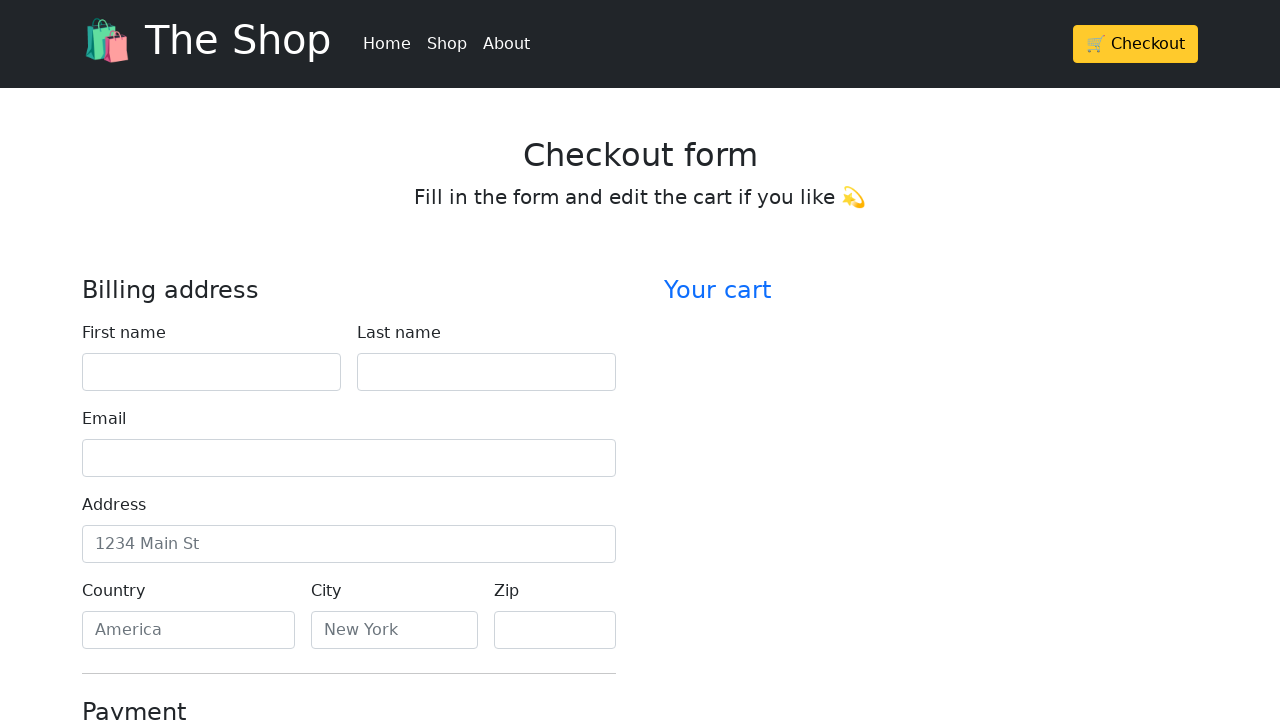